Tests sorting the Due column in ascending order using semantic class-based selectors on the second table with better locators

Starting URL: http://the-internet.herokuapp.com/tables

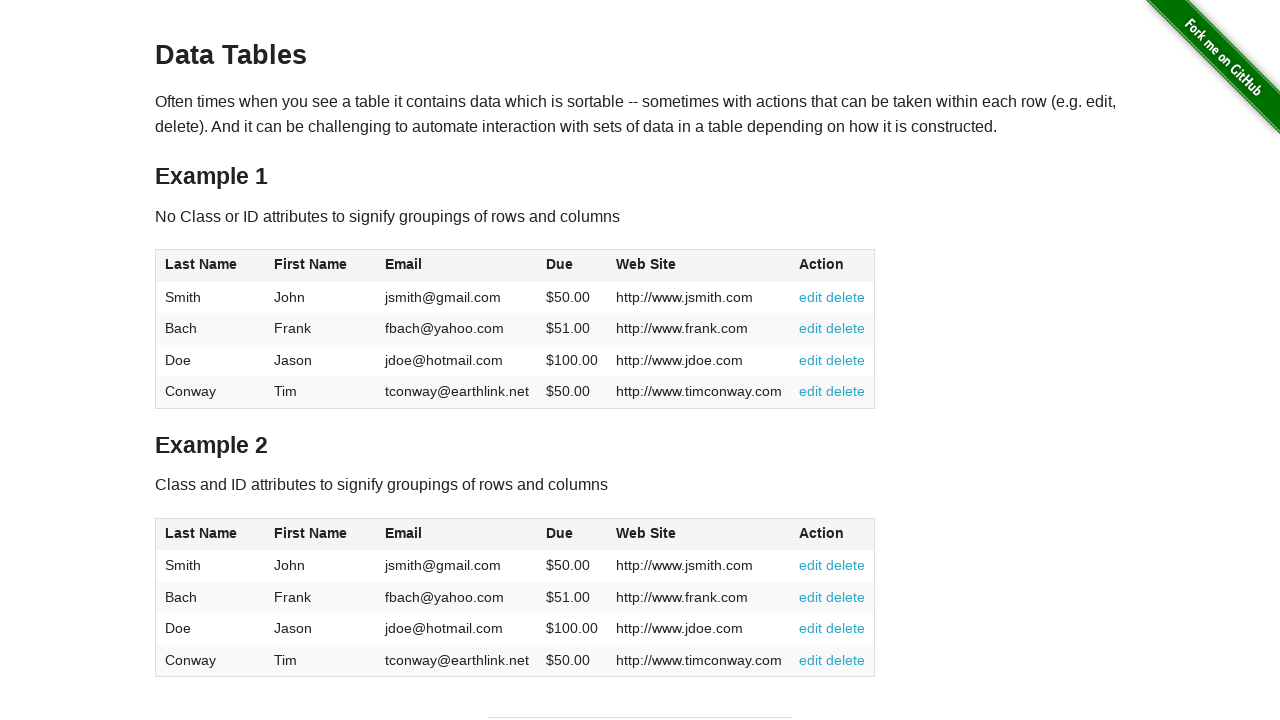

Clicked Due column header in second table to sort at (560, 533) on #table2 thead .dues
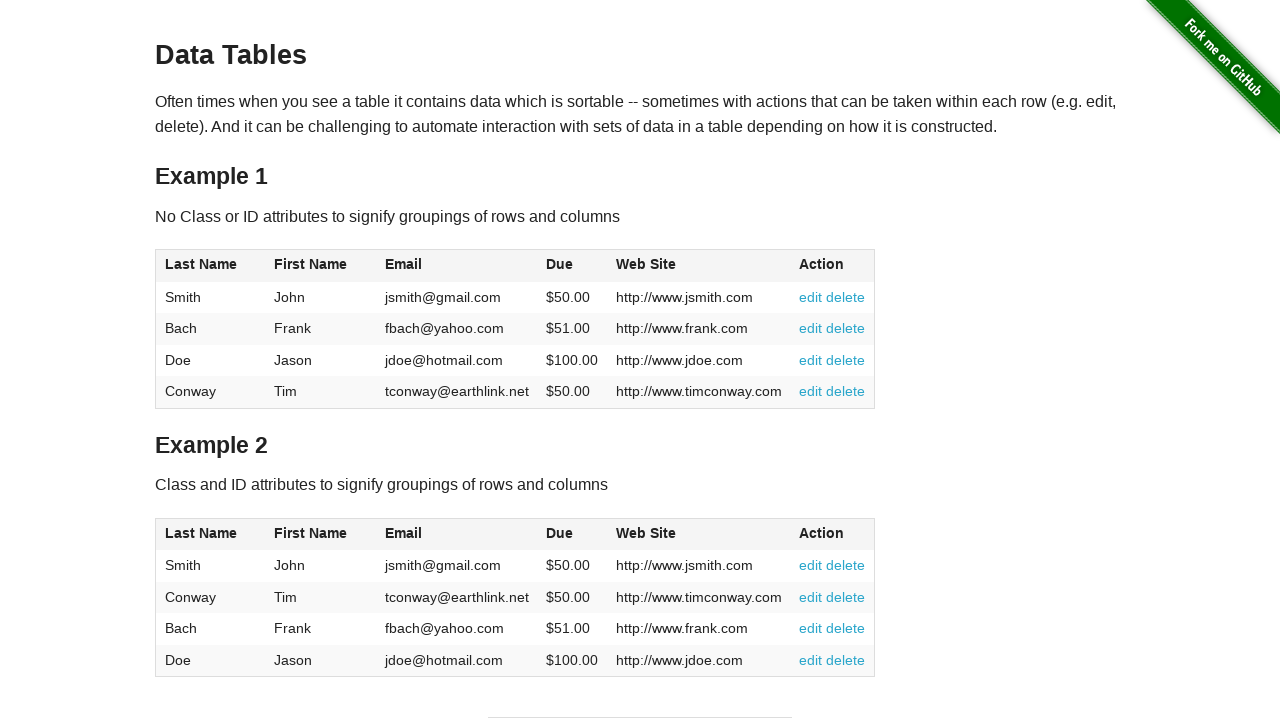

Due column values in second table loaded after sorting
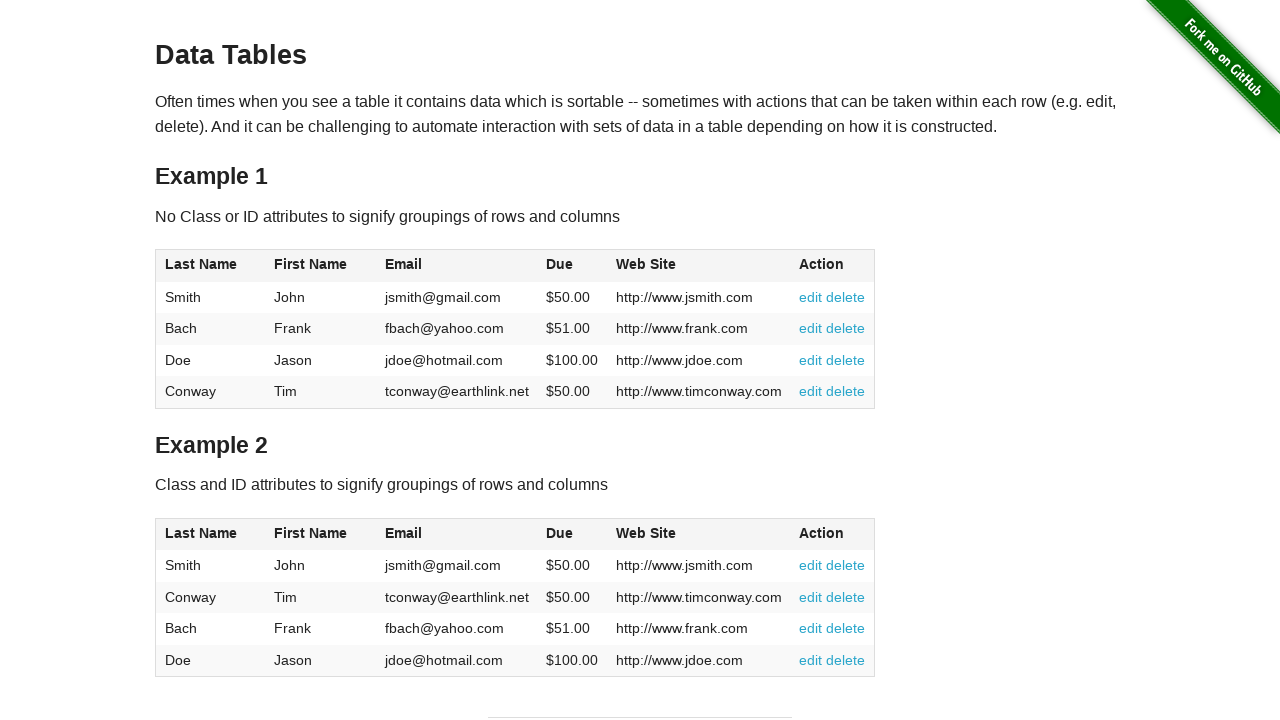

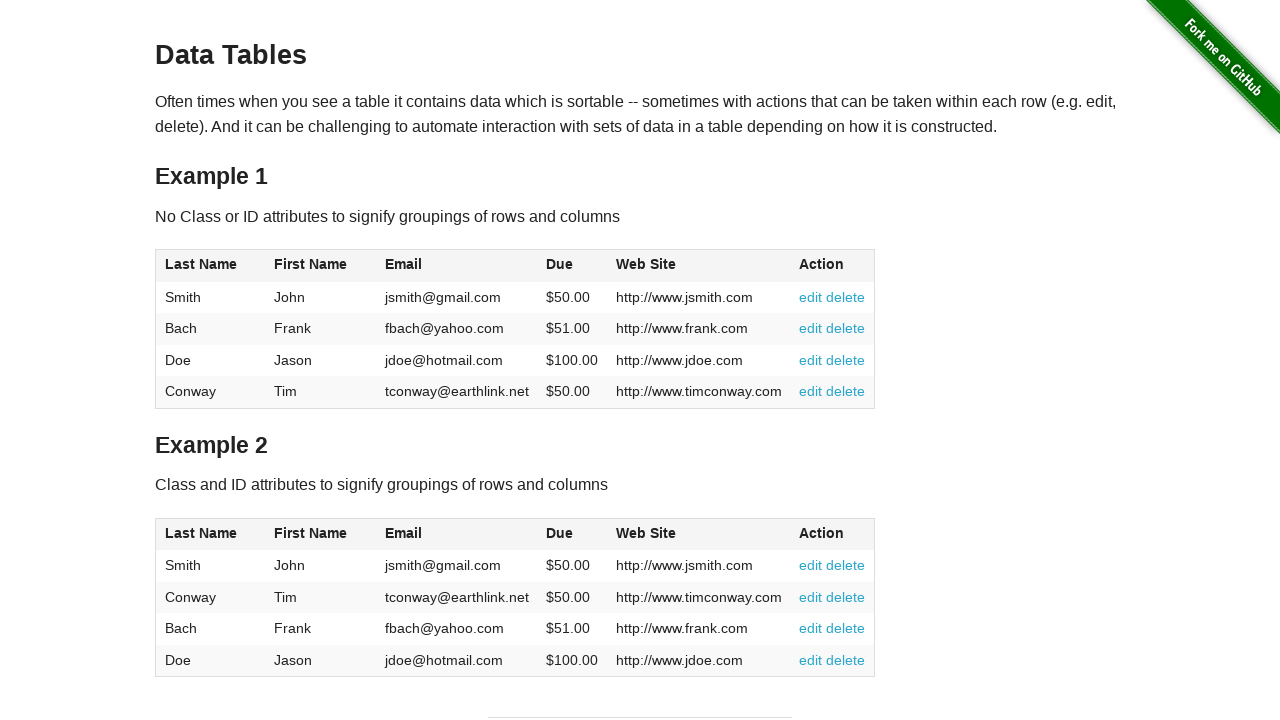